Tests that the Clear completed button displays correct text when items are completed

Starting URL: https://demo.playwright.dev/todomvc

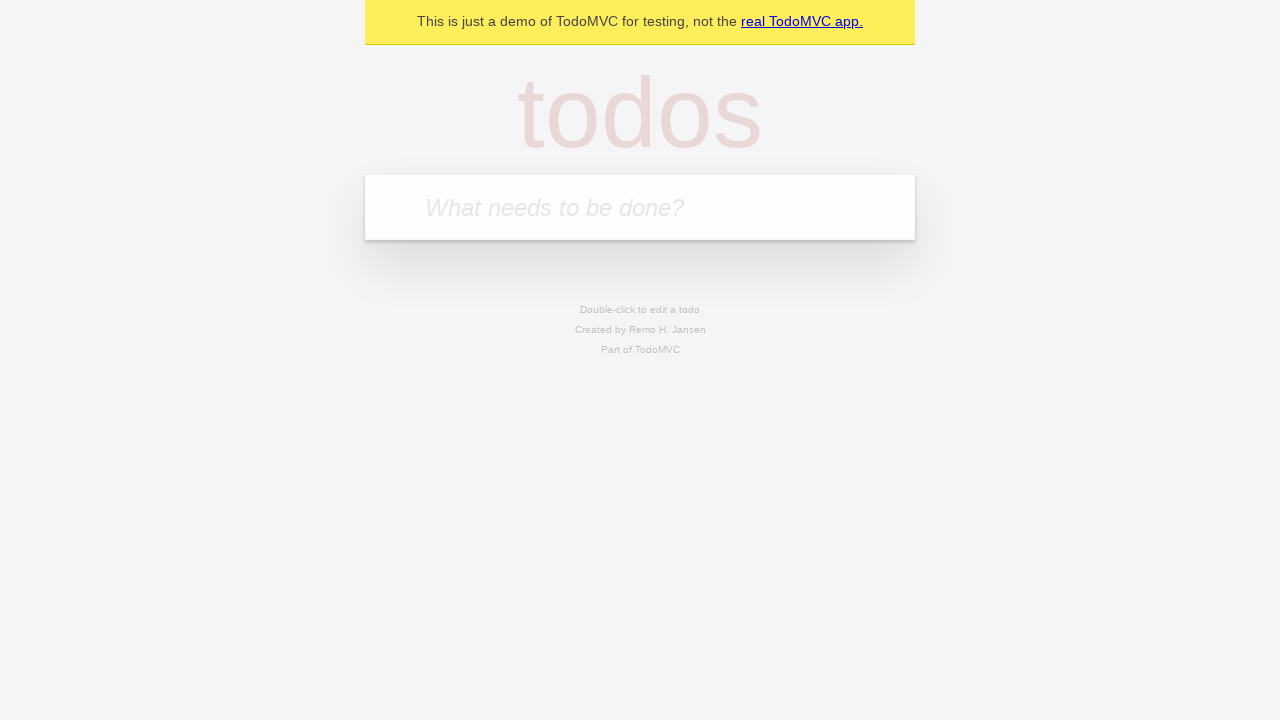

Filled todo input with 'buy some cheese' on internal:attr=[placeholder="What needs to be done?"i]
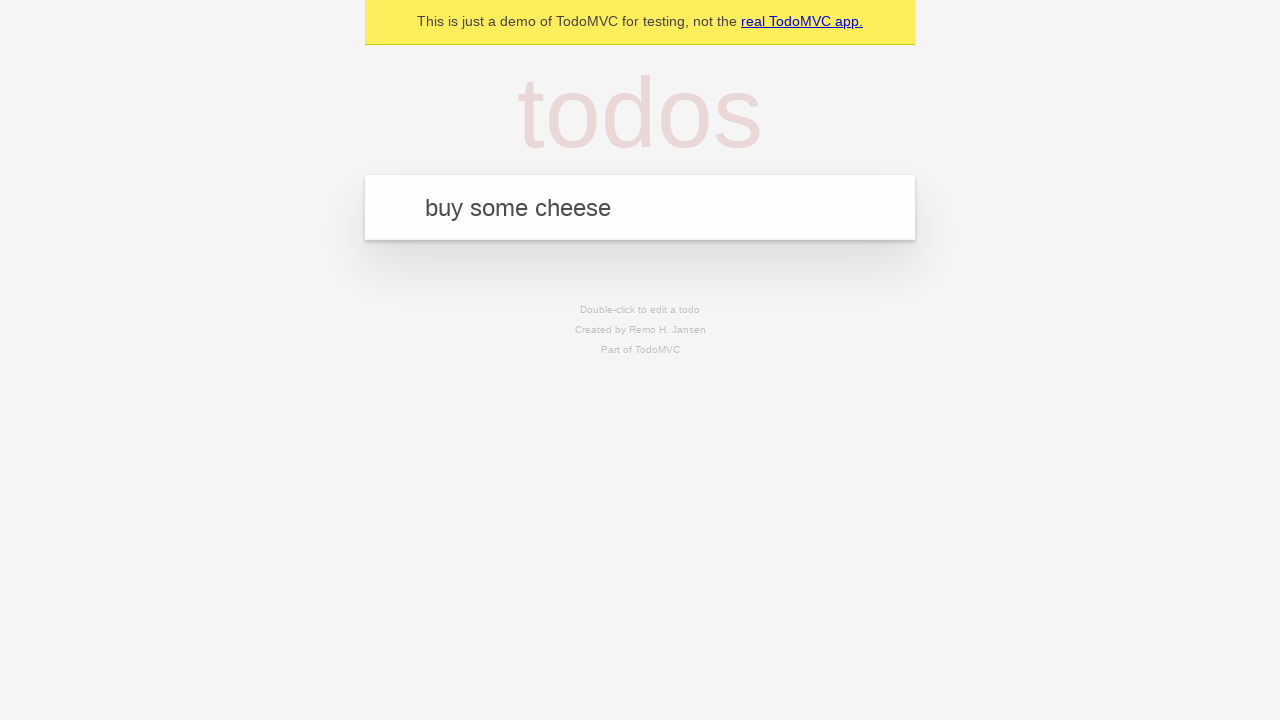

Pressed Enter to add 'buy some cheese' todo item on internal:attr=[placeholder="What needs to be done?"i]
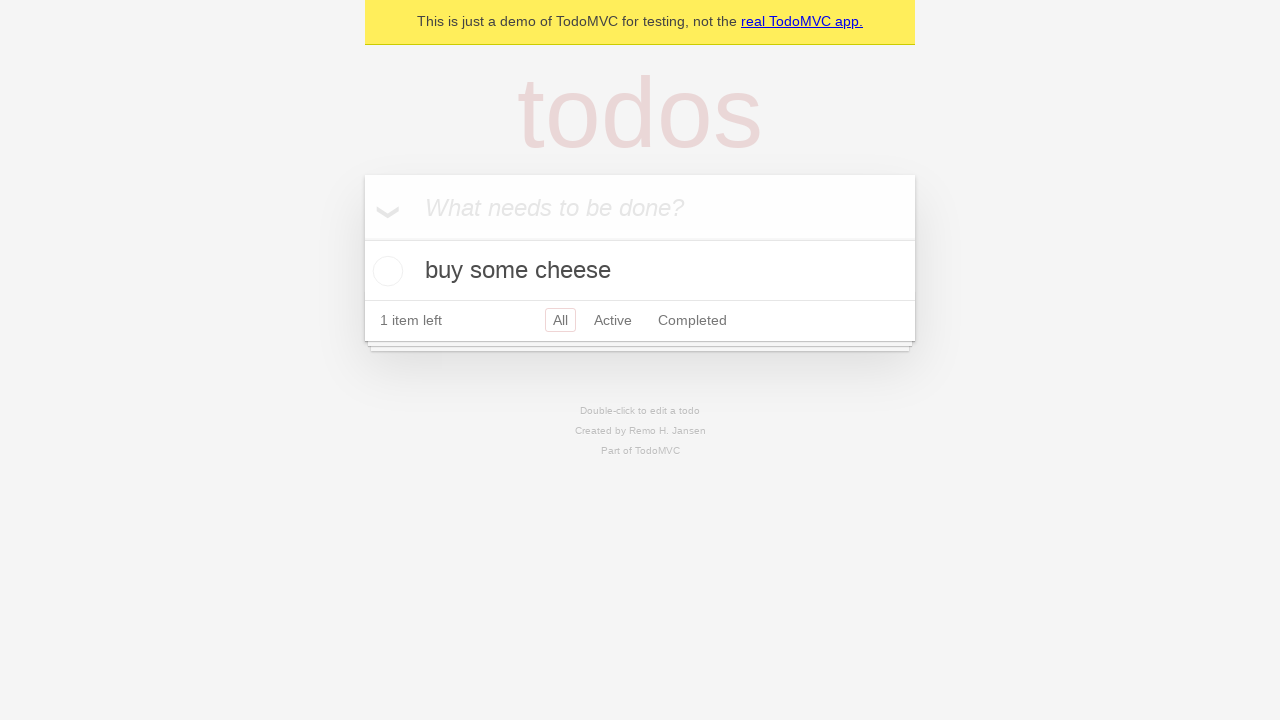

Filled todo input with 'feed the cat' on internal:attr=[placeholder="What needs to be done?"i]
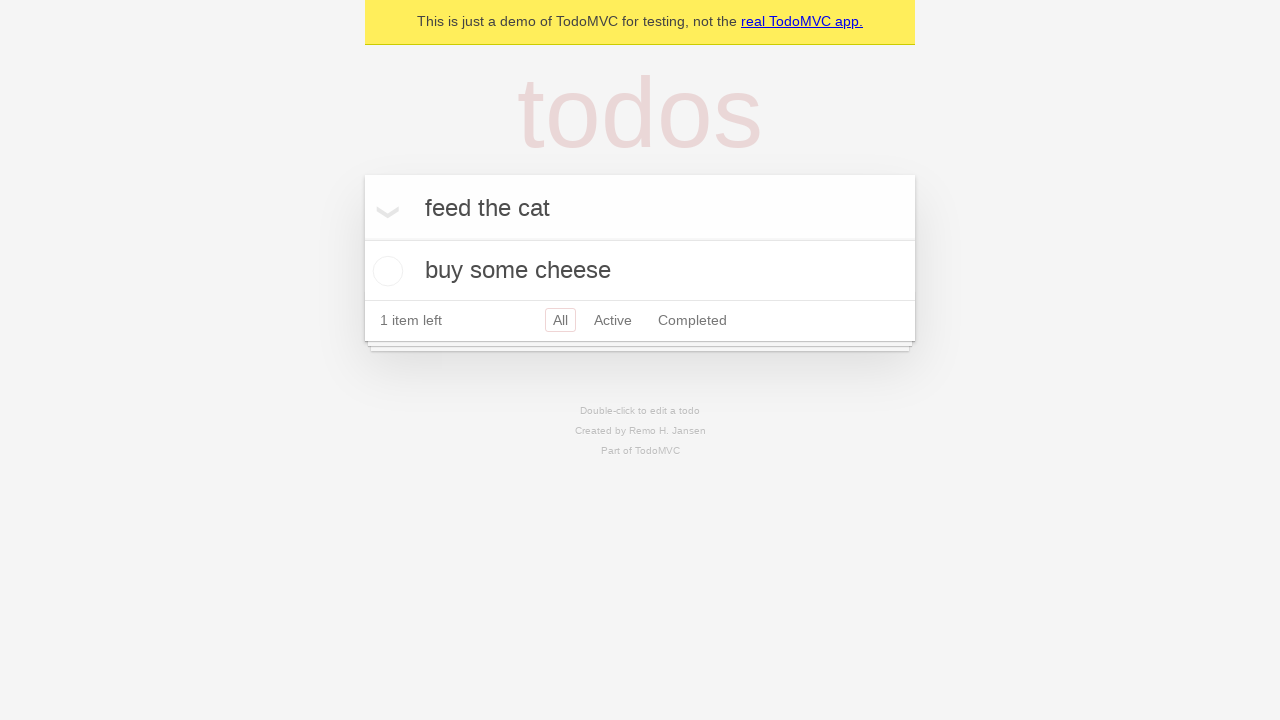

Pressed Enter to add 'feed the cat' todo item on internal:attr=[placeholder="What needs to be done?"i]
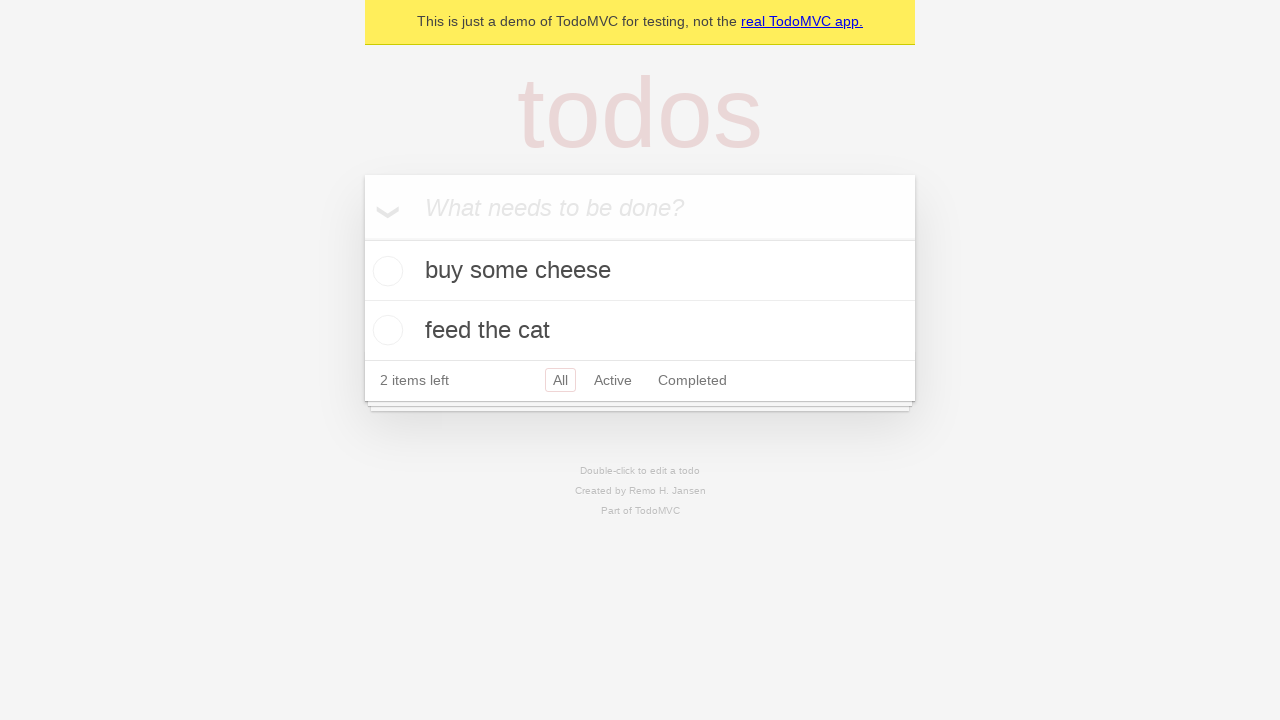

Filled todo input with 'book a doctors appointment' on internal:attr=[placeholder="What needs to be done?"i]
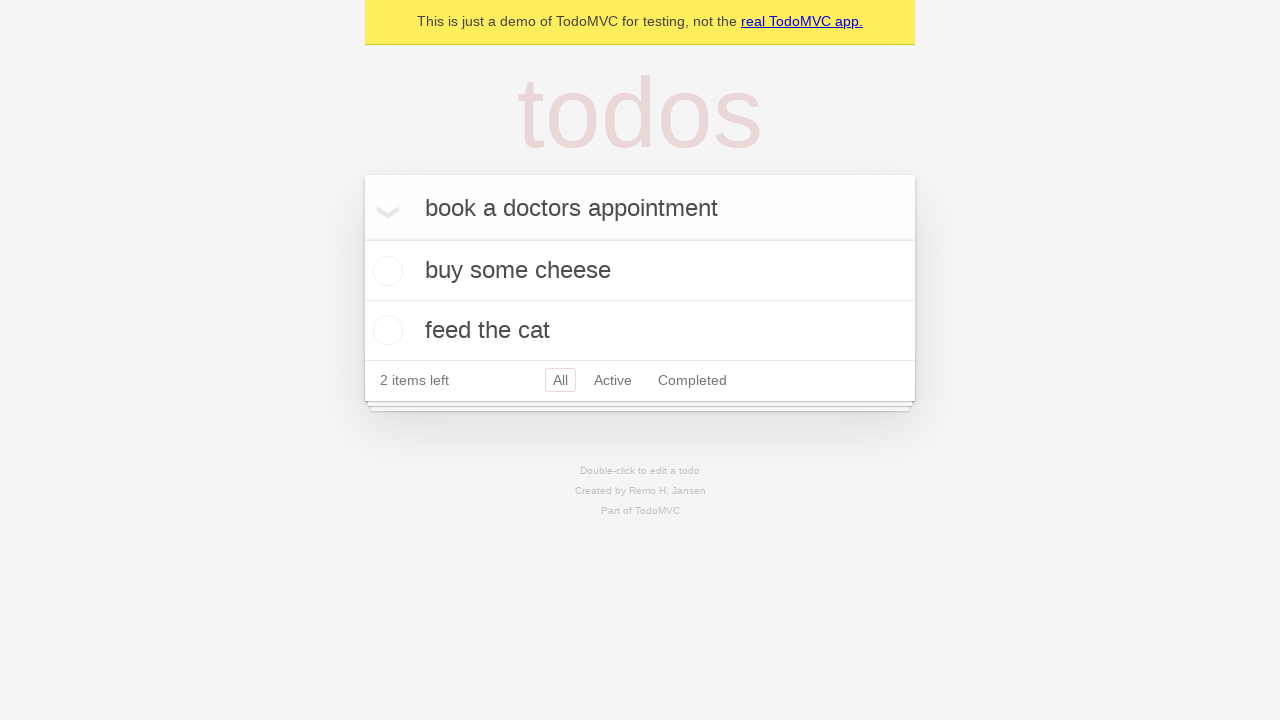

Pressed Enter to add 'book a doctors appointment' todo item on internal:attr=[placeholder="What needs to be done?"i]
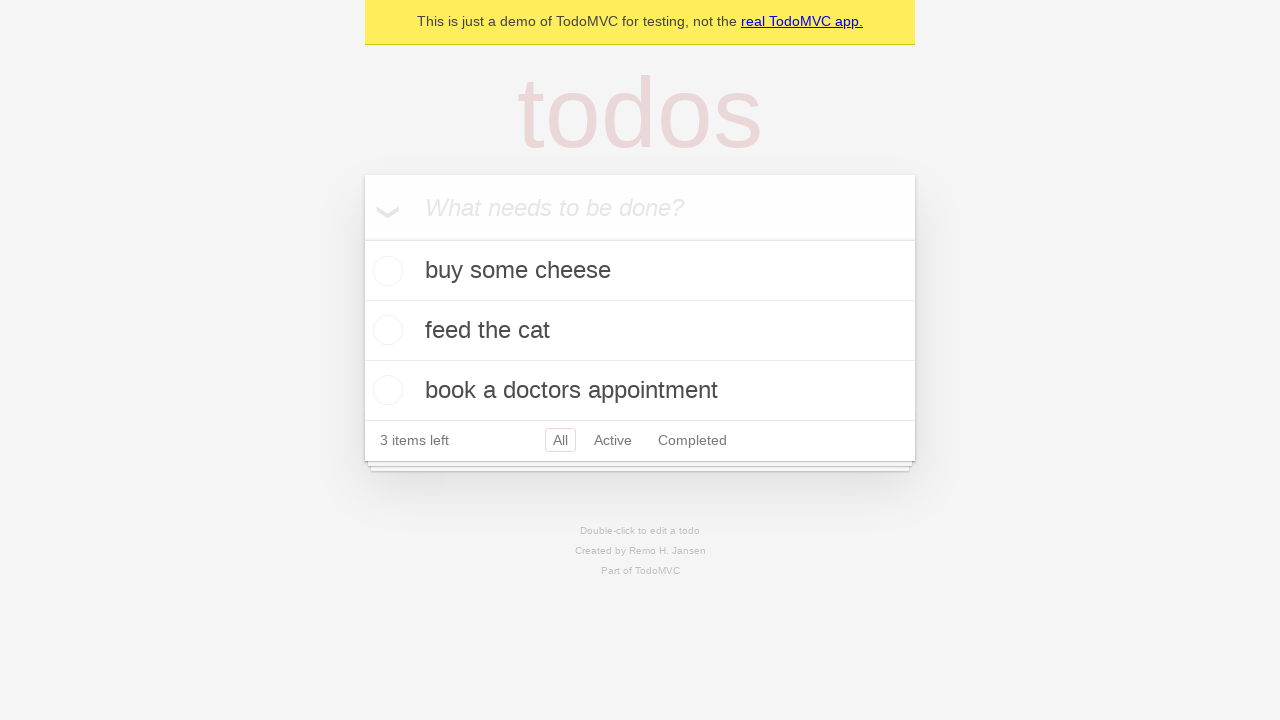

Checked the first todo item as completed at (385, 271) on .todo-list li .toggle >> nth=0
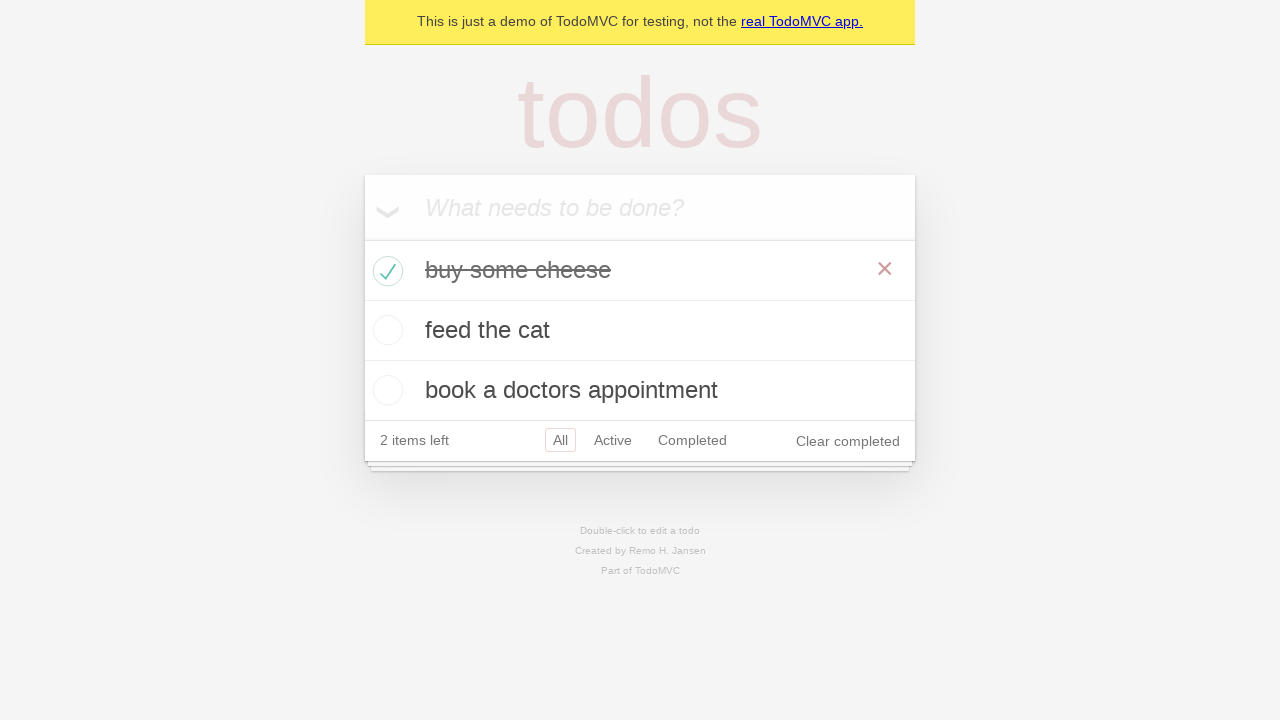

Clear completed button is now visible
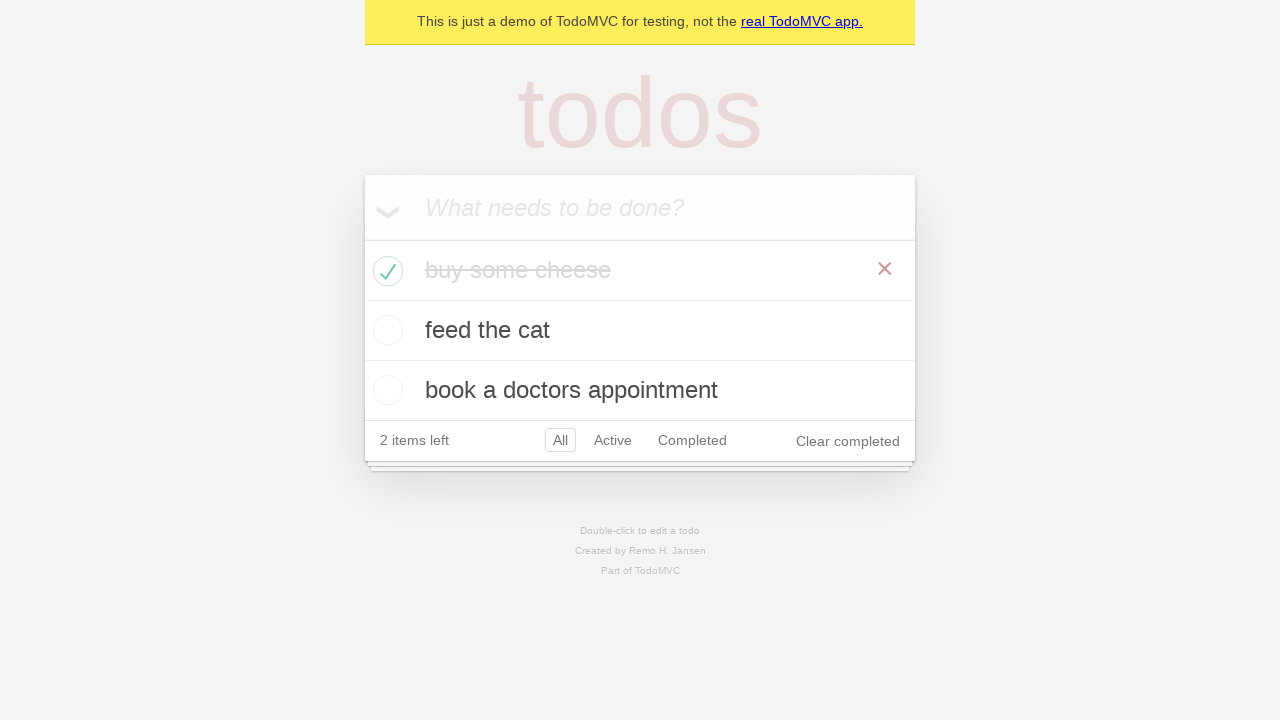

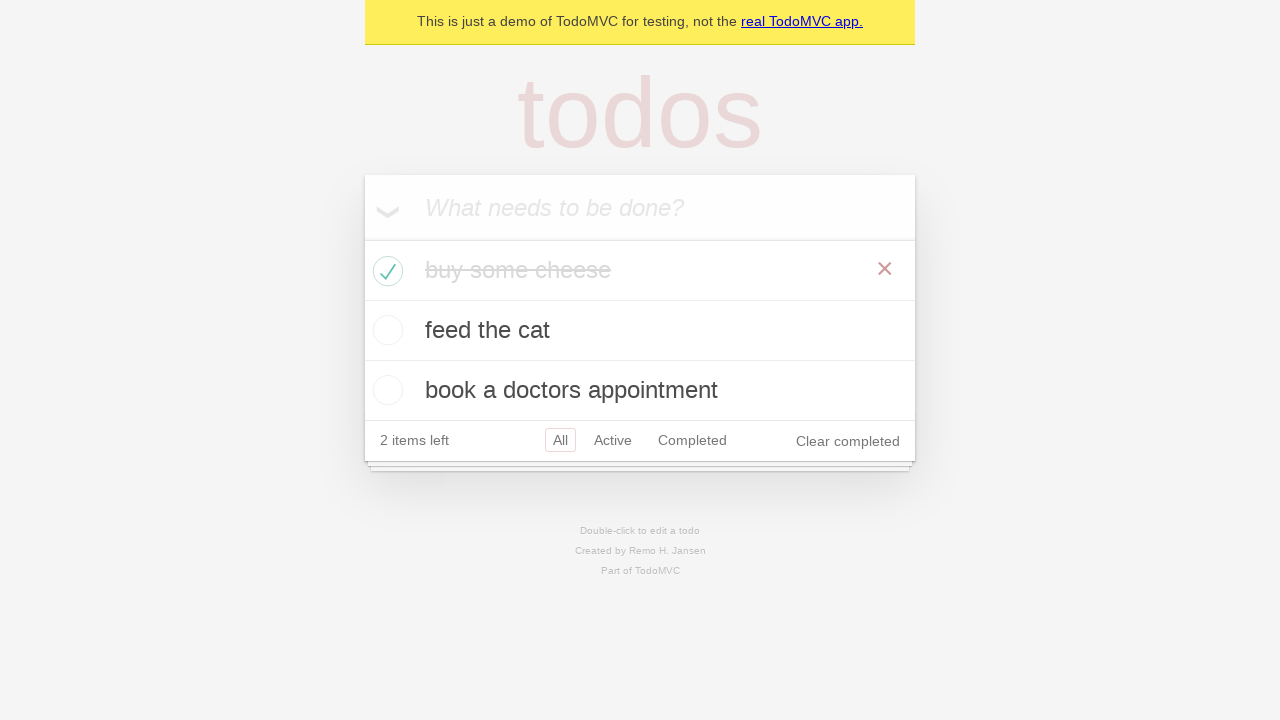